Tests dropdown selection functionality by selecting a specific option from a dropdown menu

Starting URL: https://the-internet.herokuapp.com/dropdown

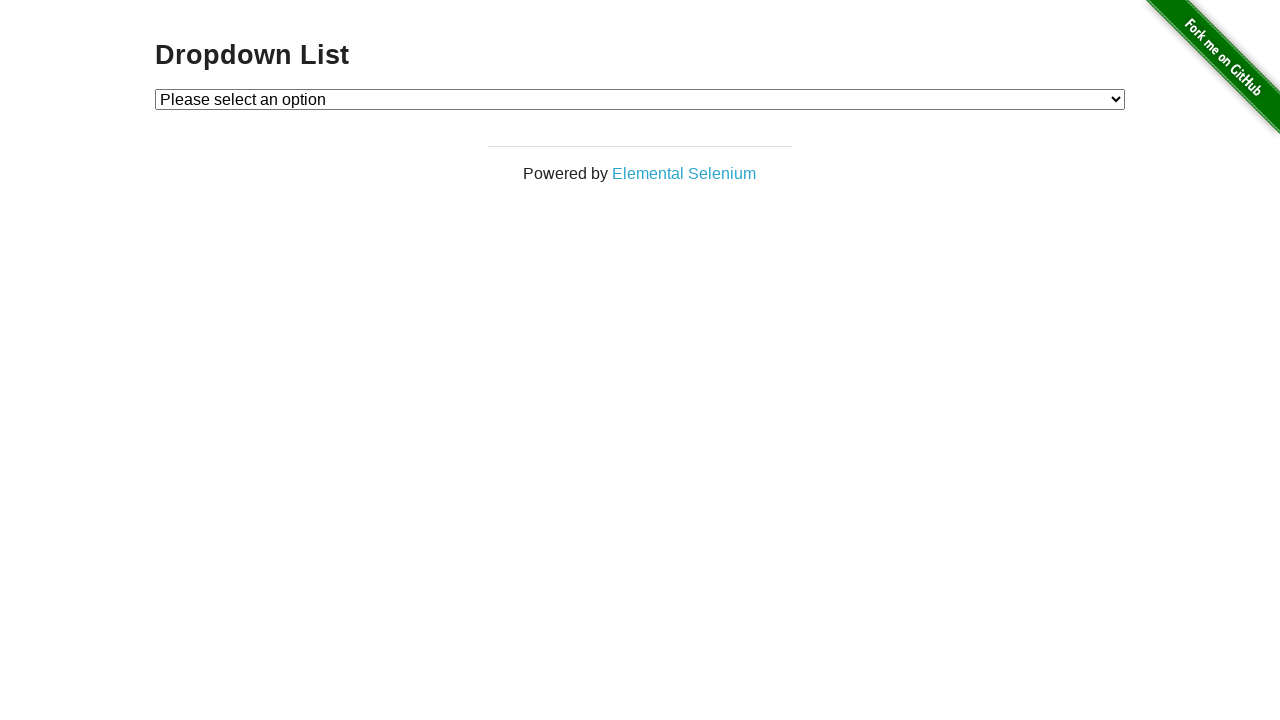

Selected 'Option 2' from dropdown menu on #dropdown
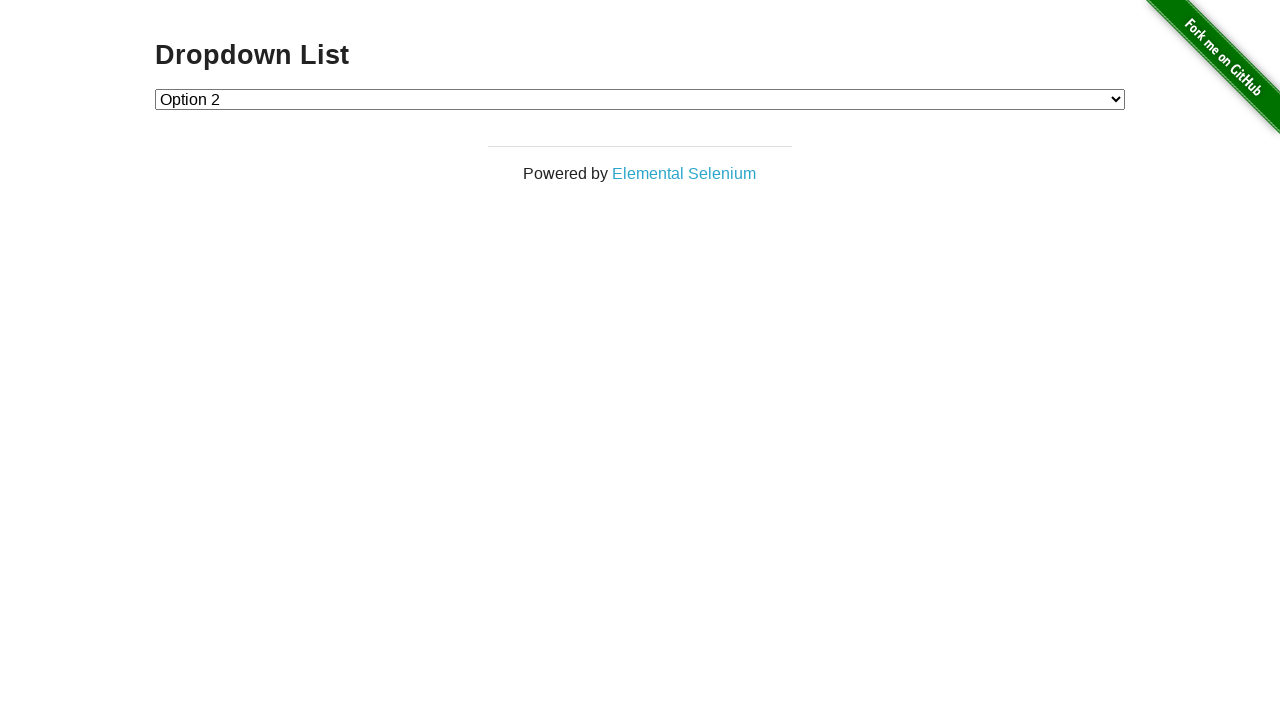

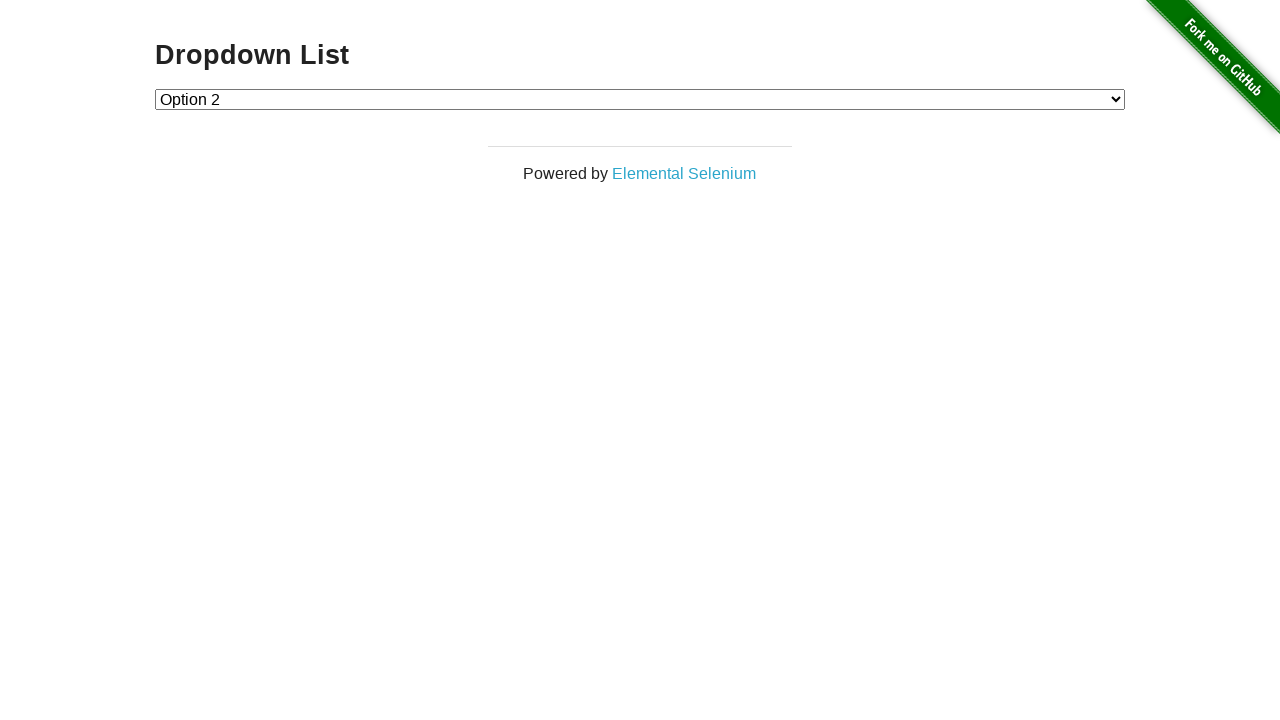